Tests that Clear completed button is hidden when there are no completed items

Starting URL: https://demo.playwright.dev/todomvc

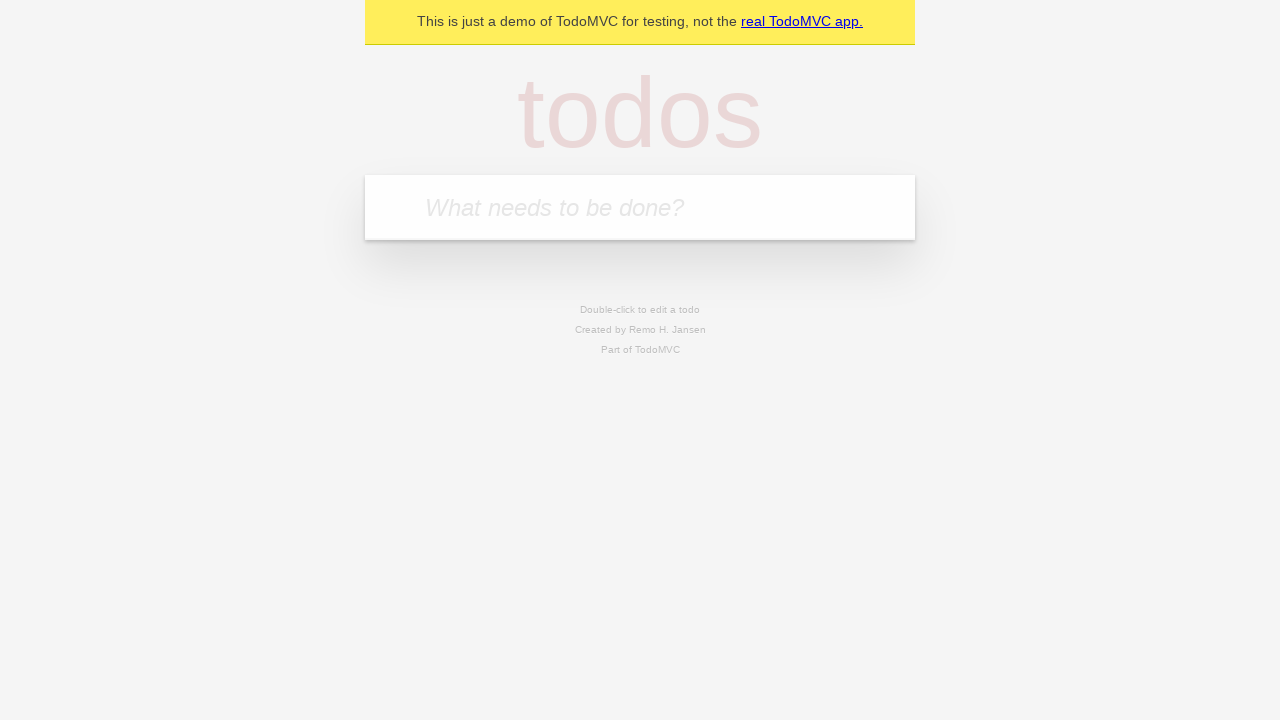

Filled todo input with 'buy some cheese' on internal:attr=[placeholder="What needs to be done?"i]
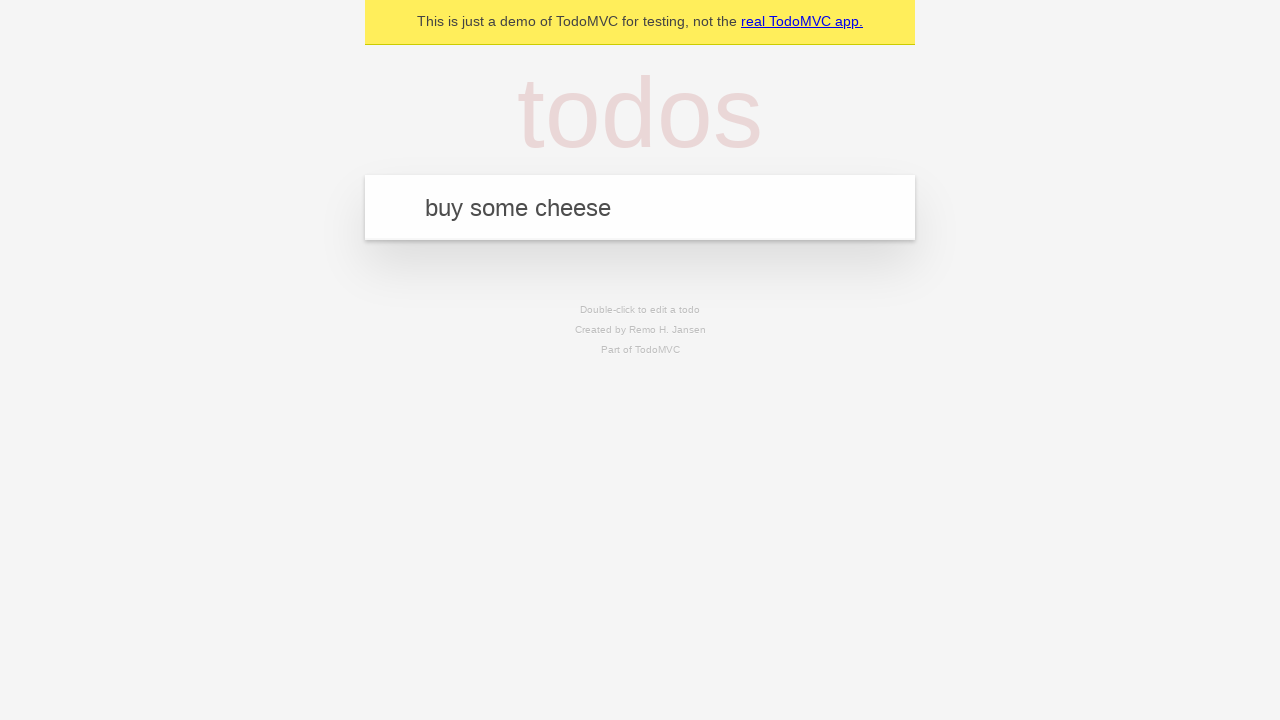

Pressed Enter to create first todo on internal:attr=[placeholder="What needs to be done?"i]
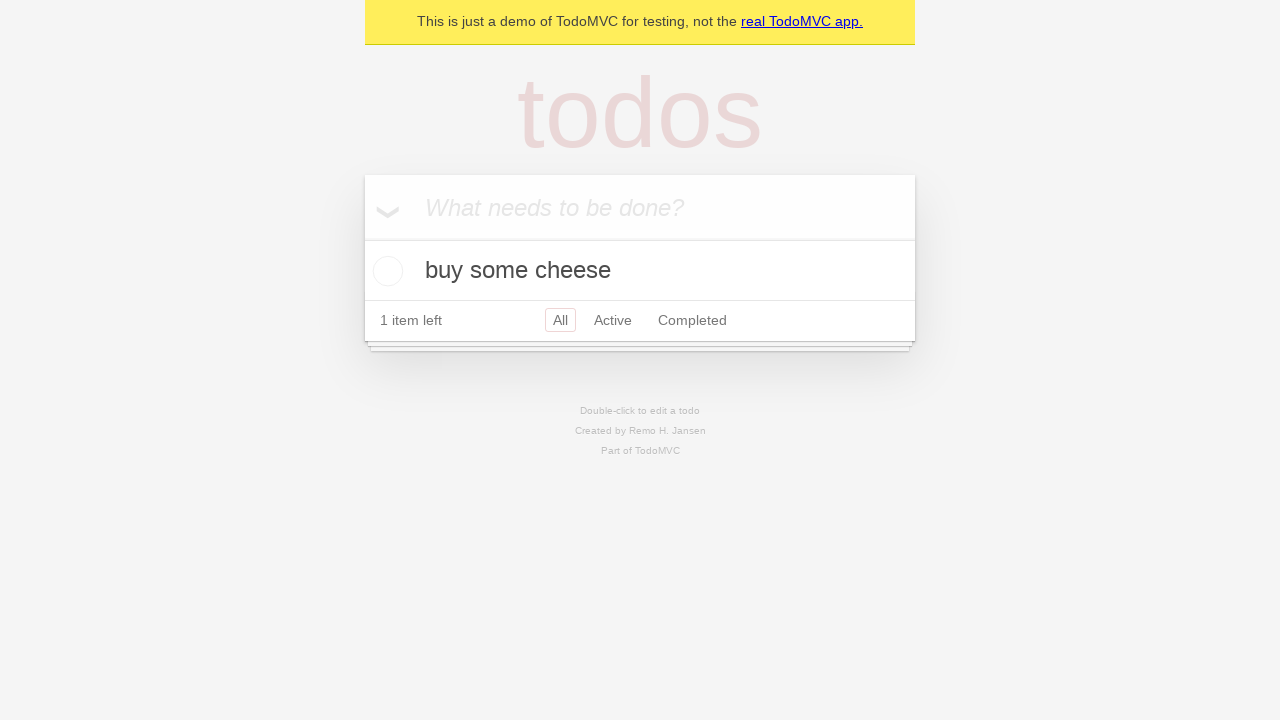

Filled todo input with 'feed the cat' on internal:attr=[placeholder="What needs to be done?"i]
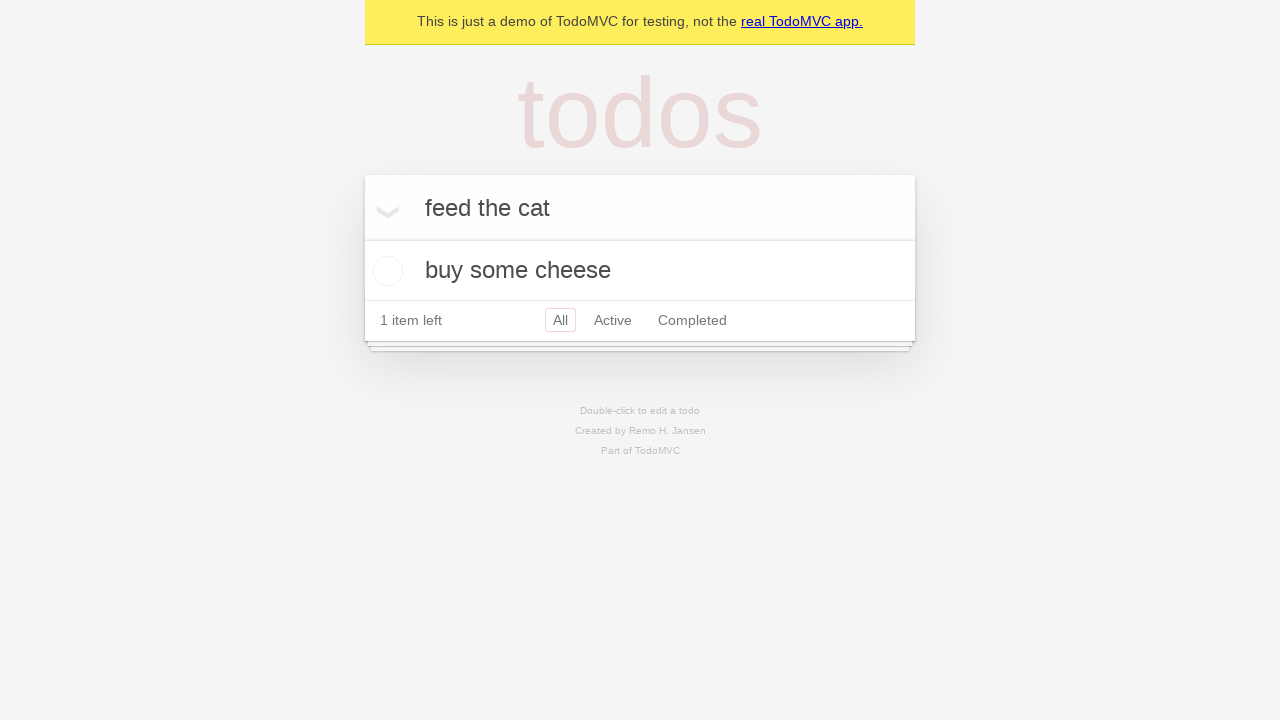

Pressed Enter to create second todo on internal:attr=[placeholder="What needs to be done?"i]
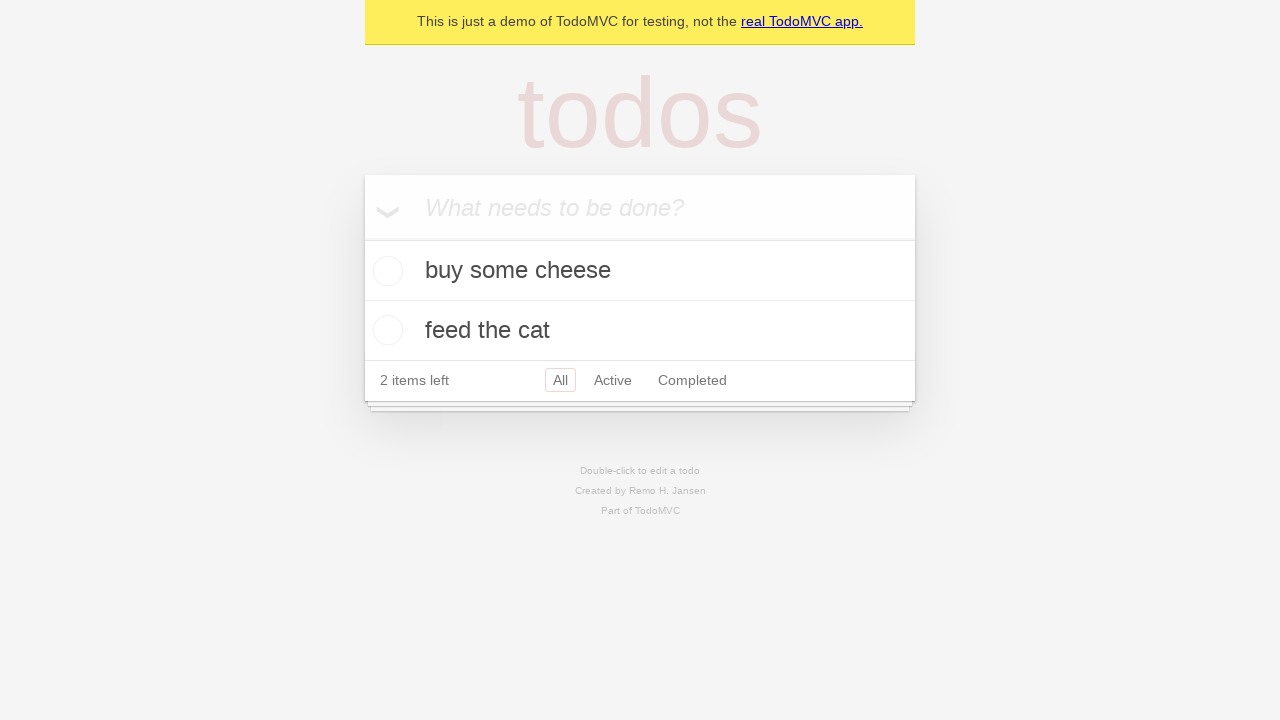

Filled todo input with 'book a doctors appointment' on internal:attr=[placeholder="What needs to be done?"i]
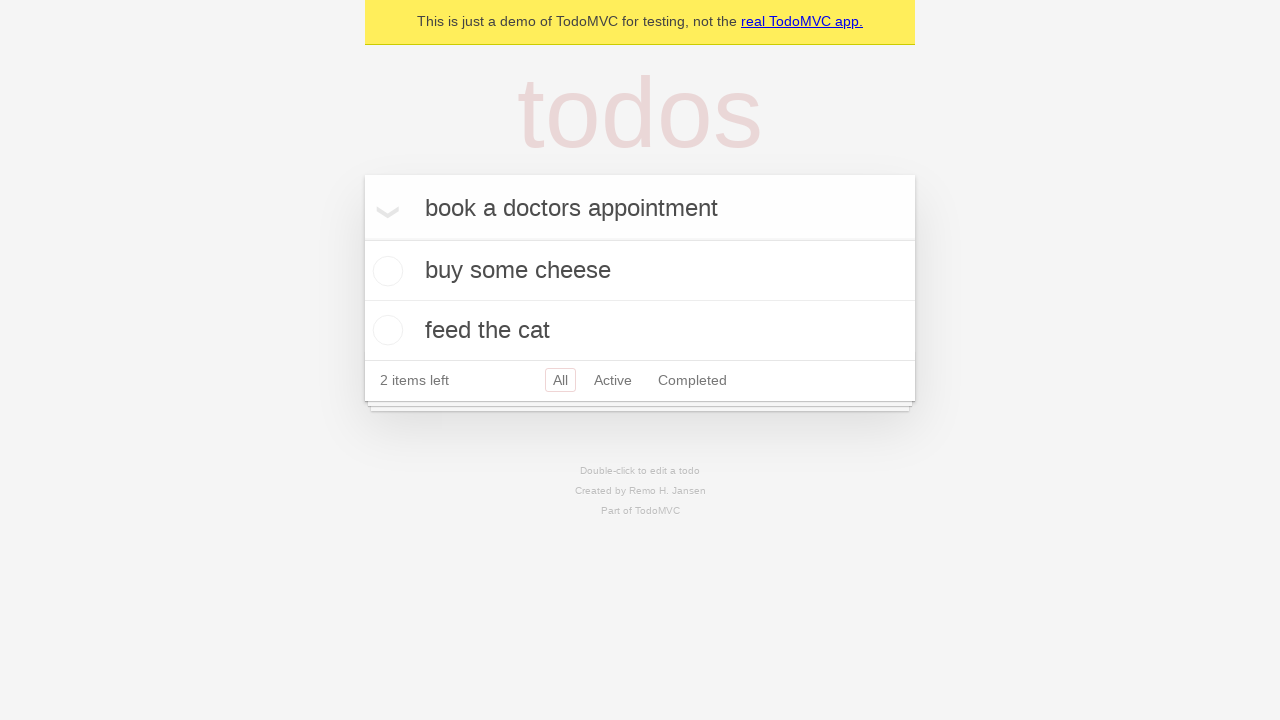

Pressed Enter to create third todo on internal:attr=[placeholder="What needs to be done?"i]
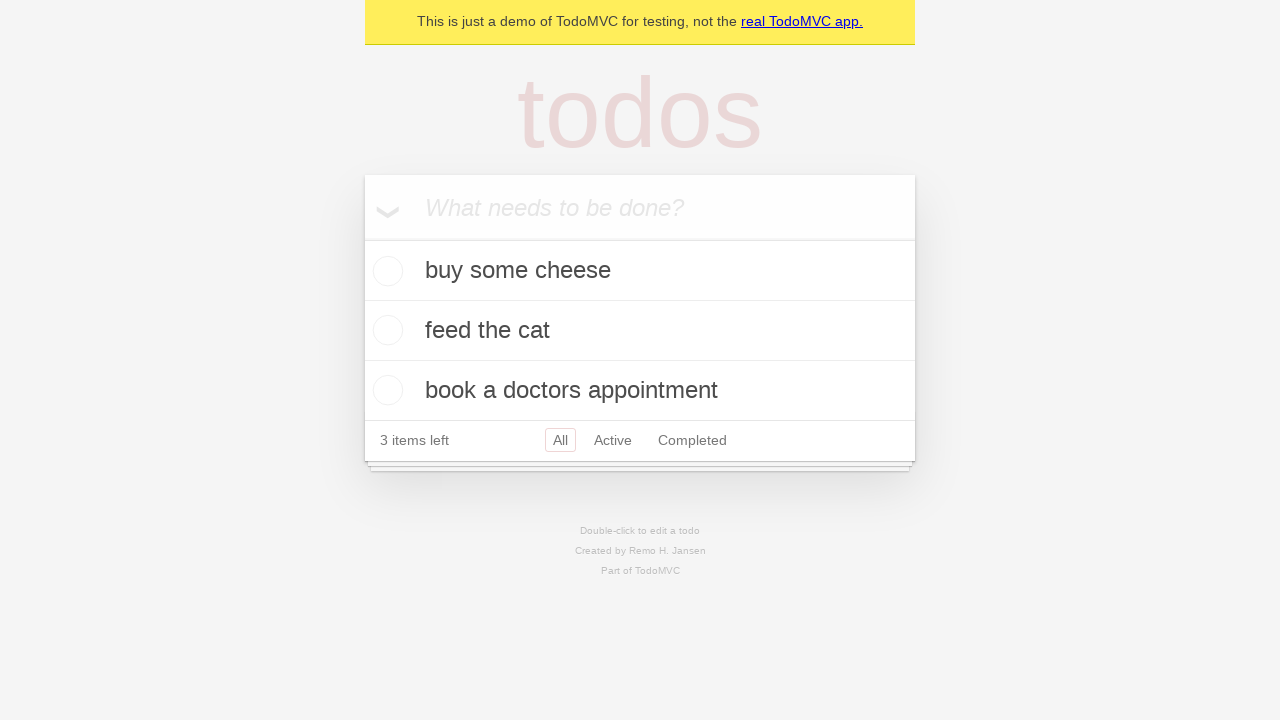

Checked first todo as completed at (385, 271) on .todo-list li .toggle >> nth=0
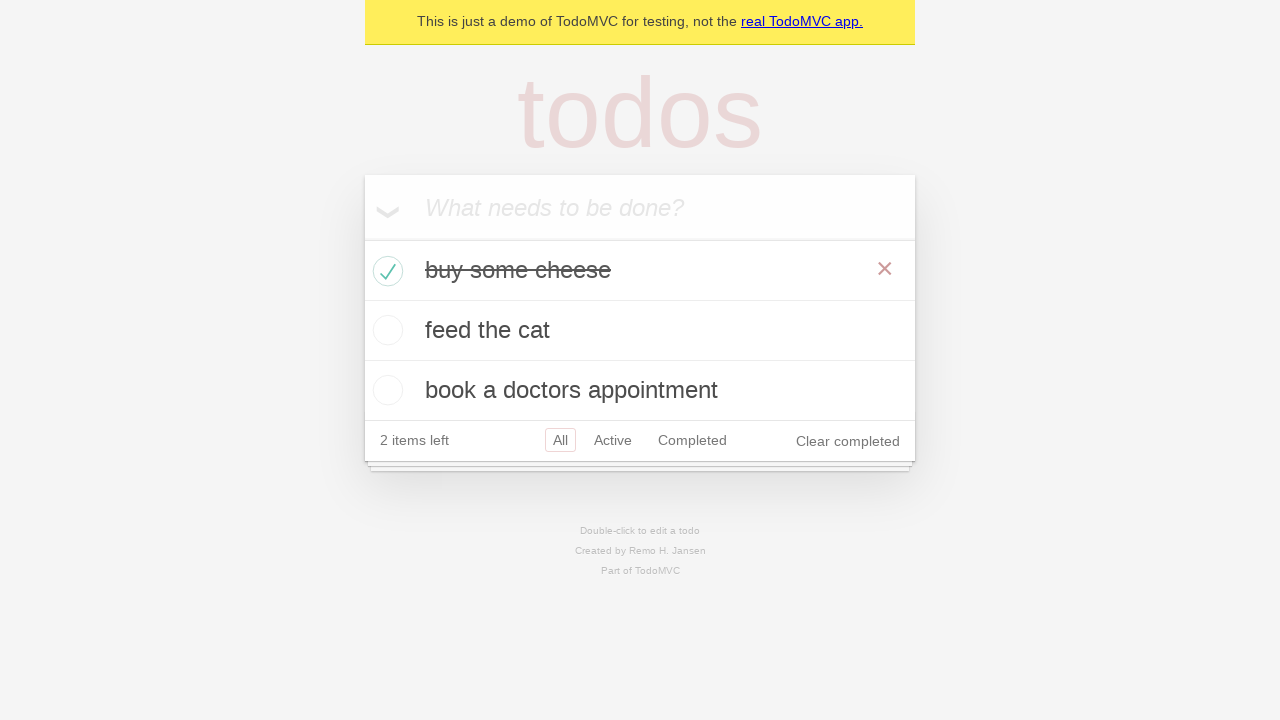

Clicked 'Clear completed' button at (848, 441) on internal:role=button[name="Clear completed"i]
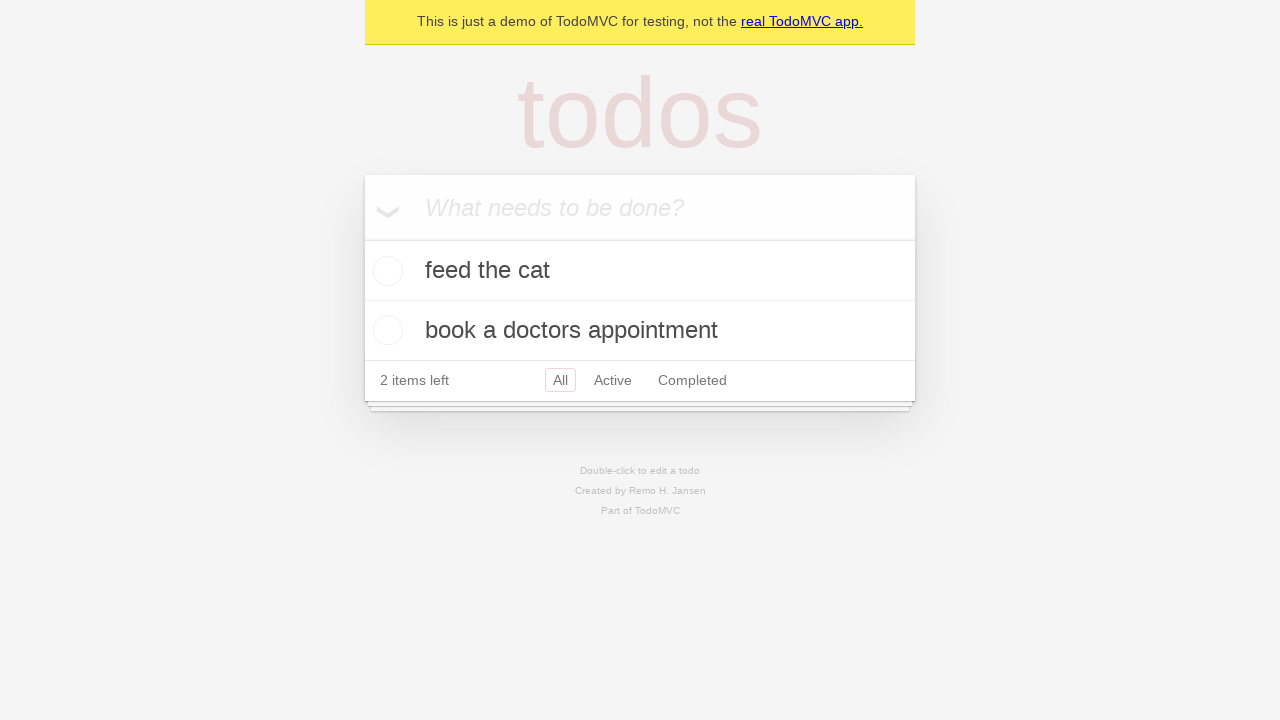

'Clear completed' button is now hidden as no completed items remain
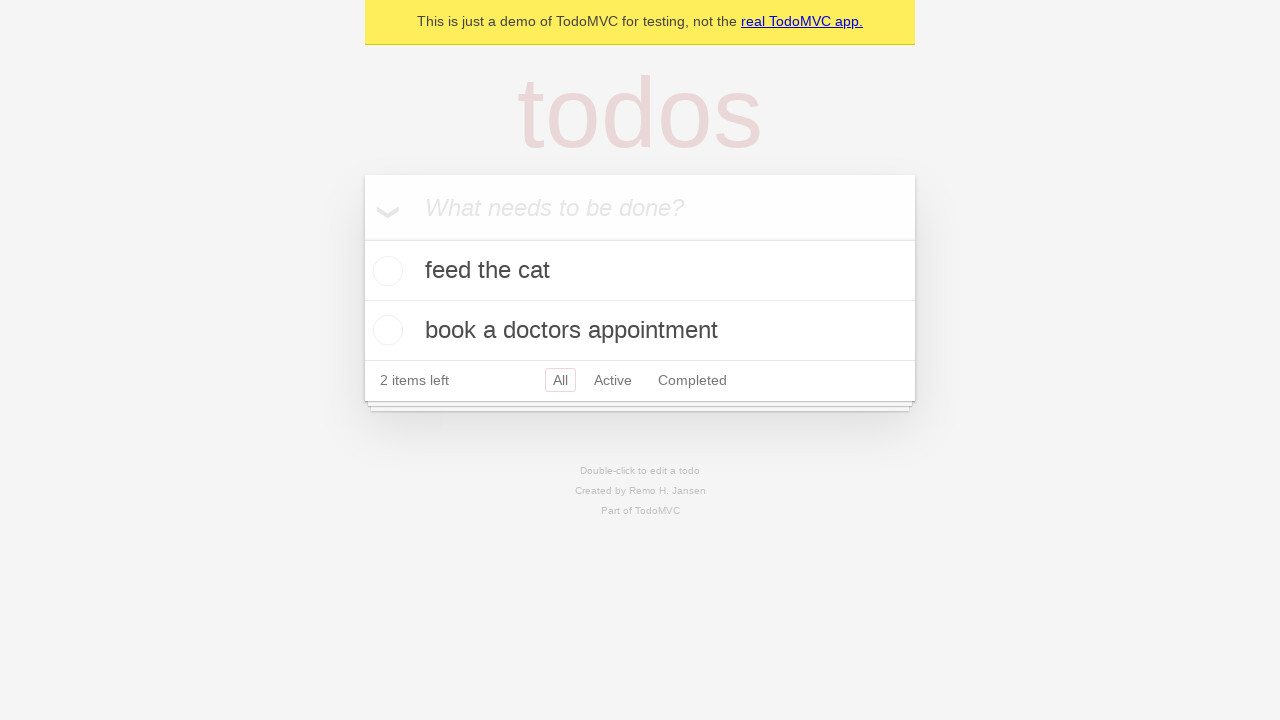

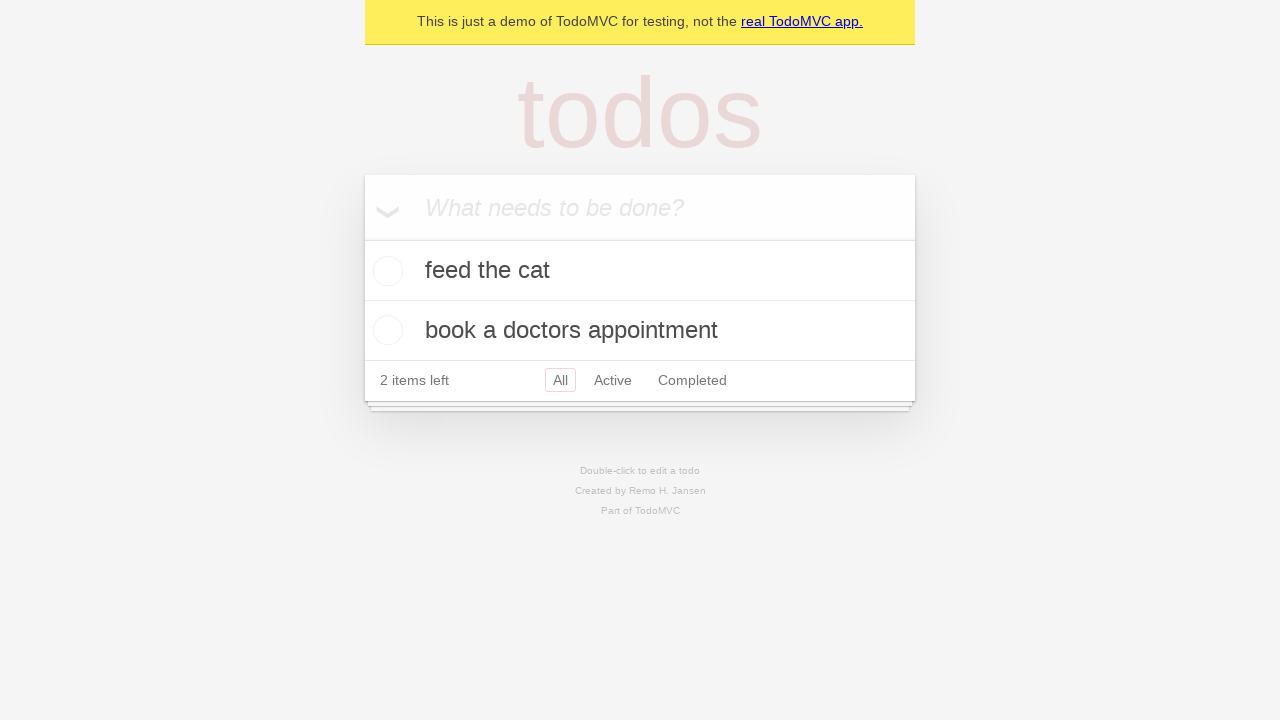